Tests registration form email confirmation validation by entering mismatched email addresses

Starting URL: https://alada.vn/tai-khoan/dang-ky.html

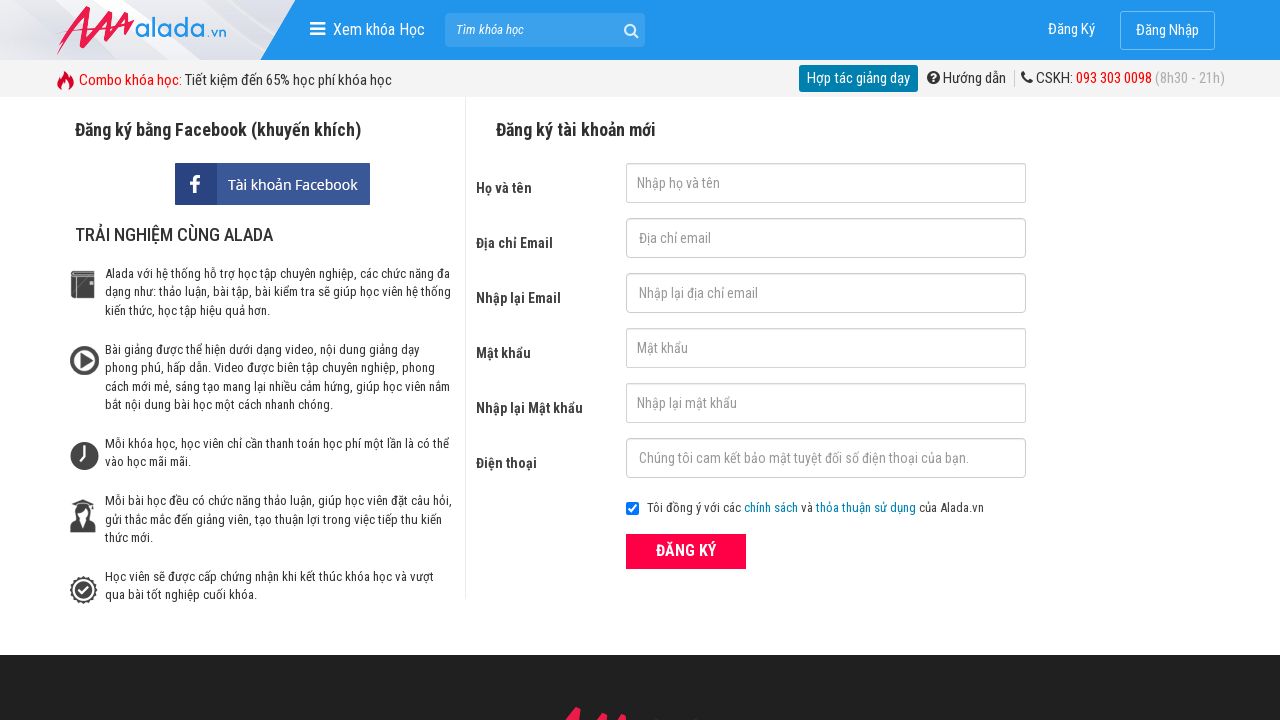

Filled first name field with 'Tran Ha Phong' on #txtFirstname
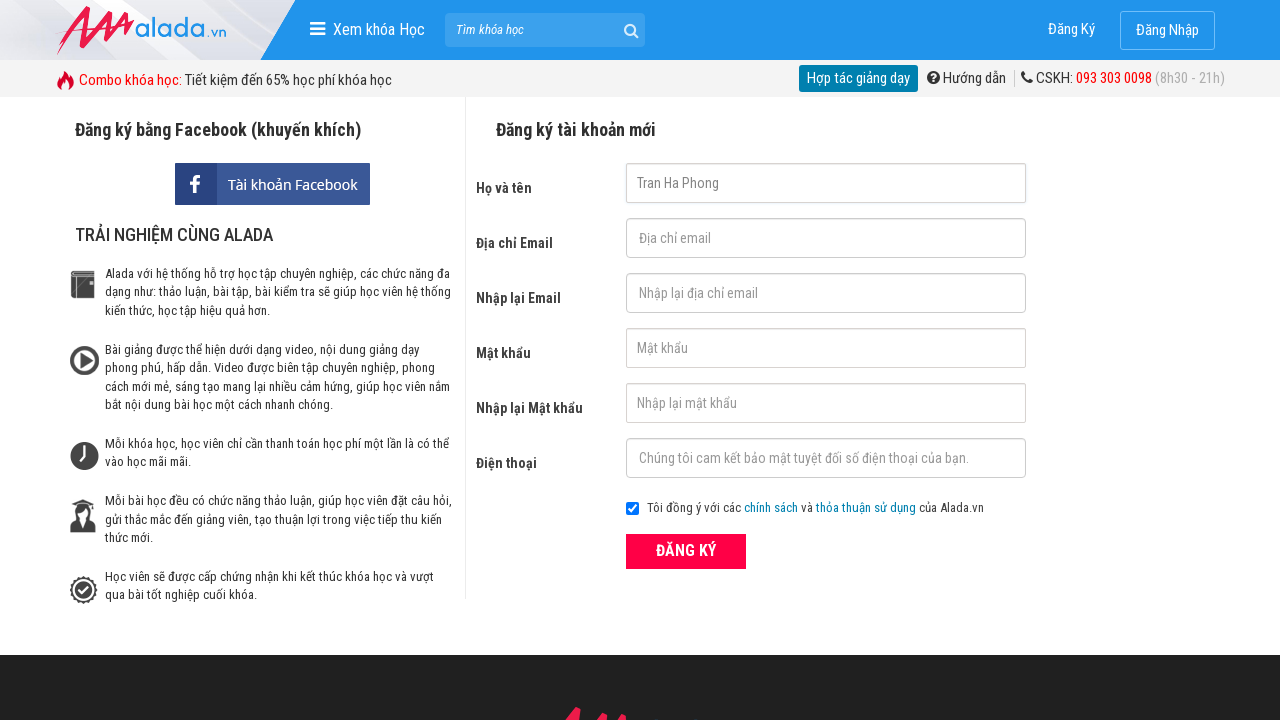

Filled email field with 'haphong702@gmail.com' on #txtEmail
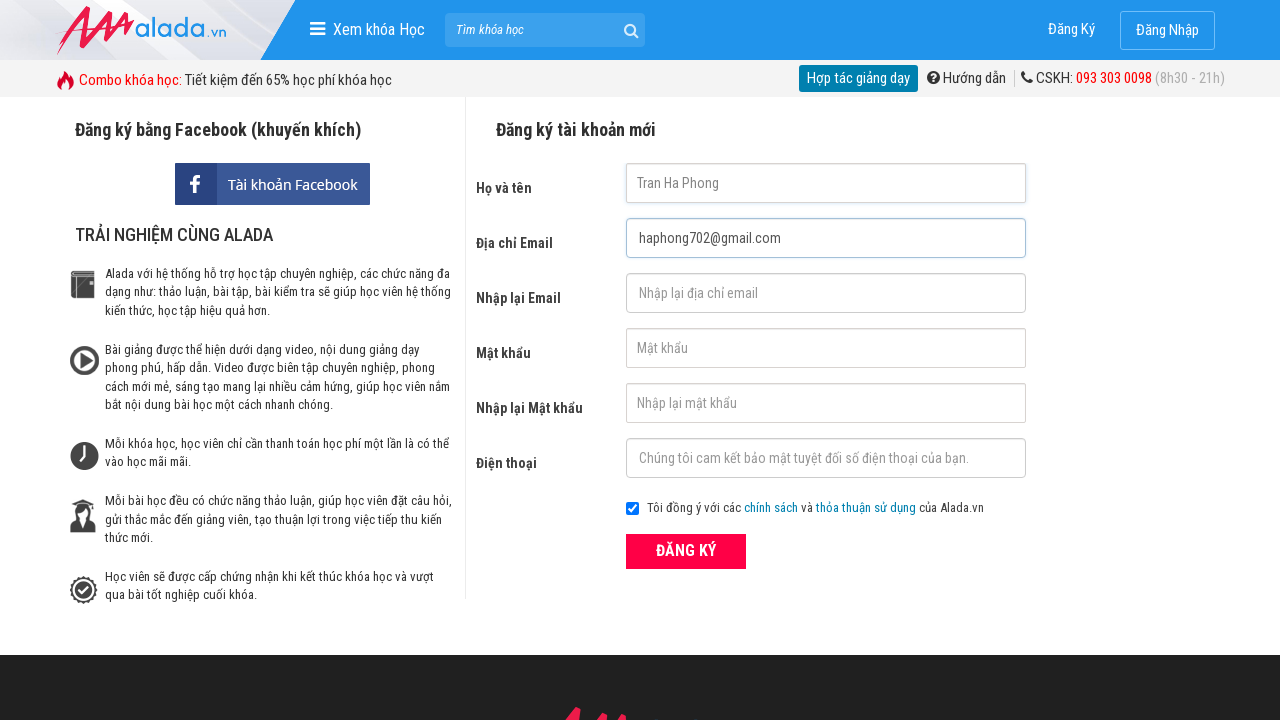

Filled confirm email field with mismatched email 'haphong703@gmail.com' on #txtCEmail
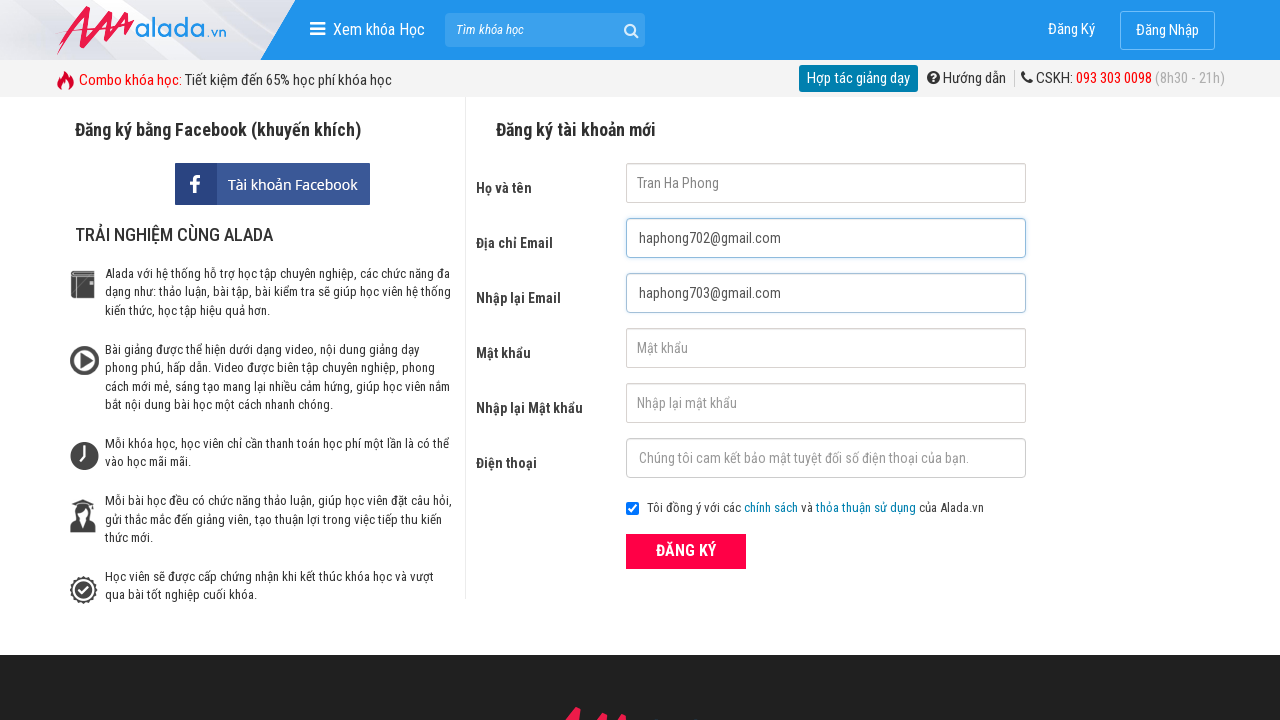

Filled password field with '123456' on #txtPassword
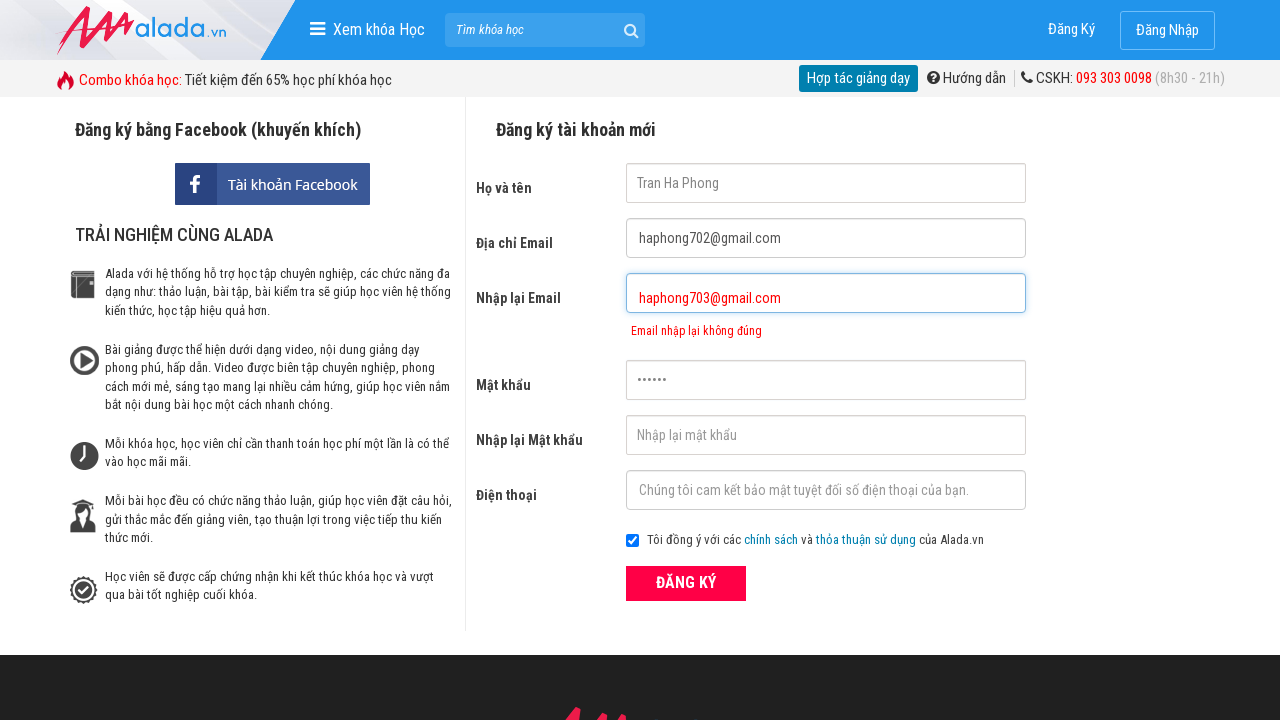

Filled confirm password field with '123456' on #txtCPassword
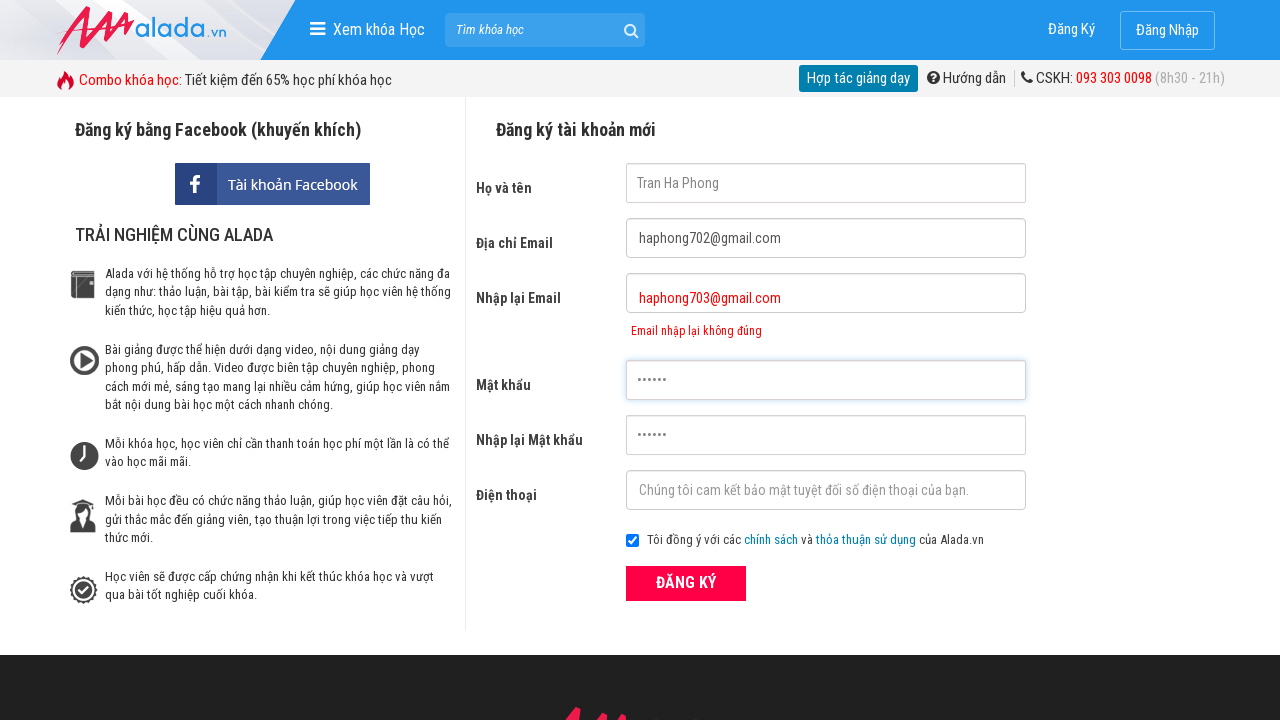

Filled phone field with '0905735852' on #txtPhone
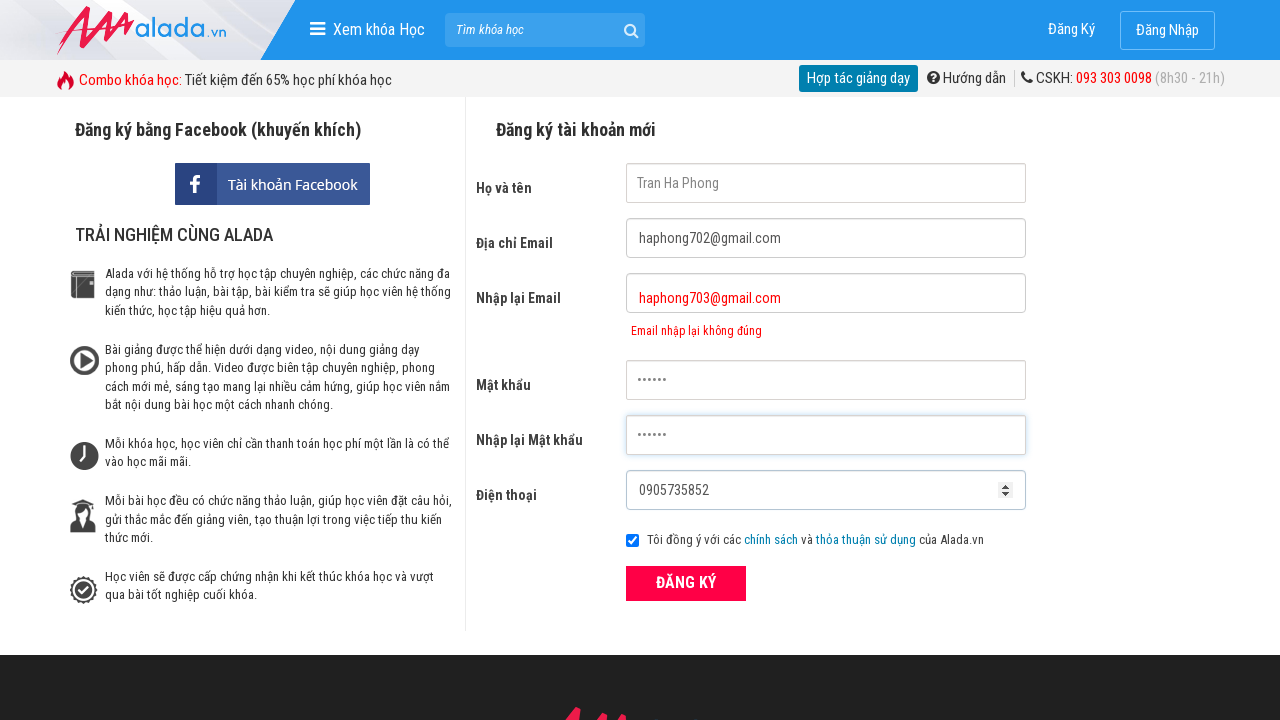

Clicked submit button to register at (686, 583) on button[type='submit']
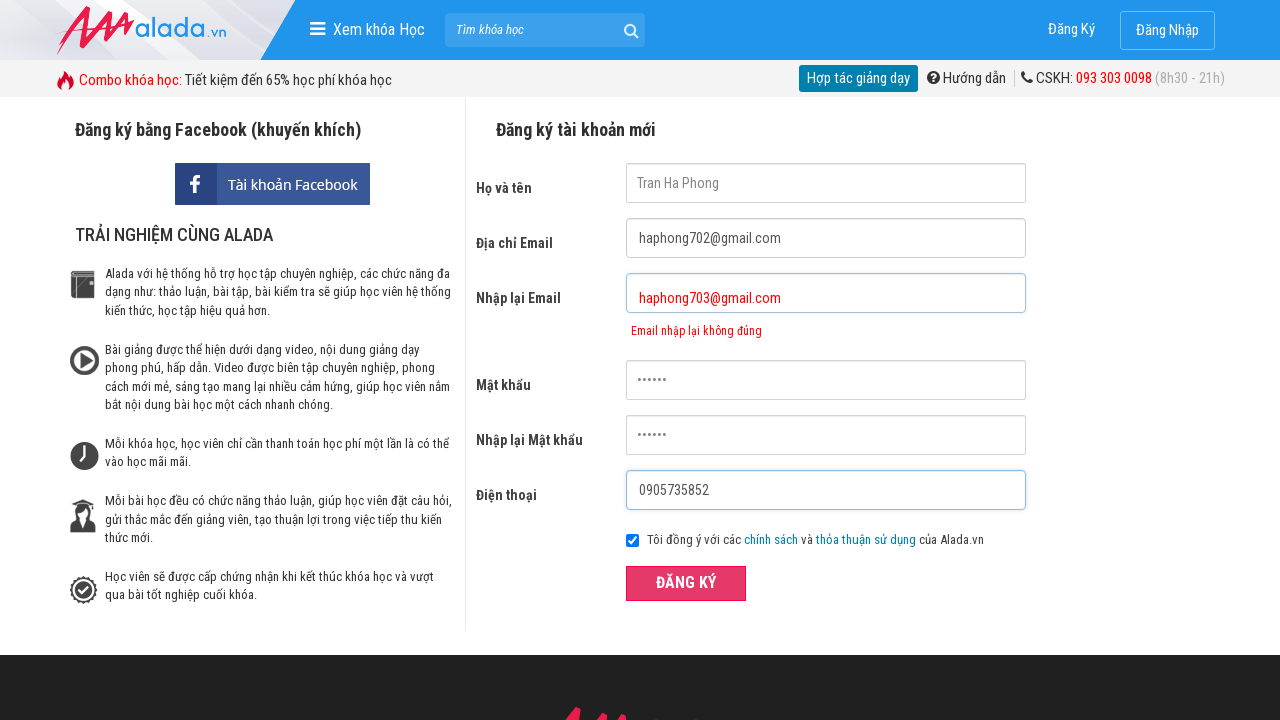

Email confirmation error message appeared
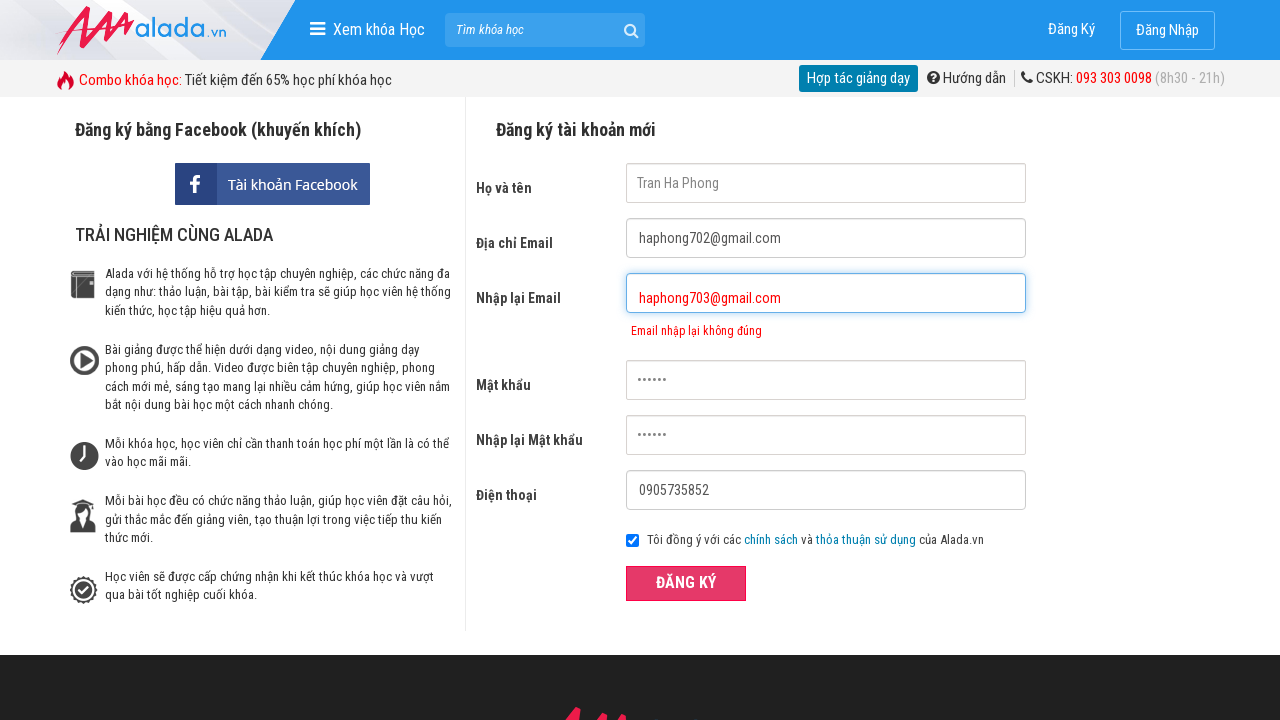

Verified error message 'Email nhập lại không đúng' is displayed
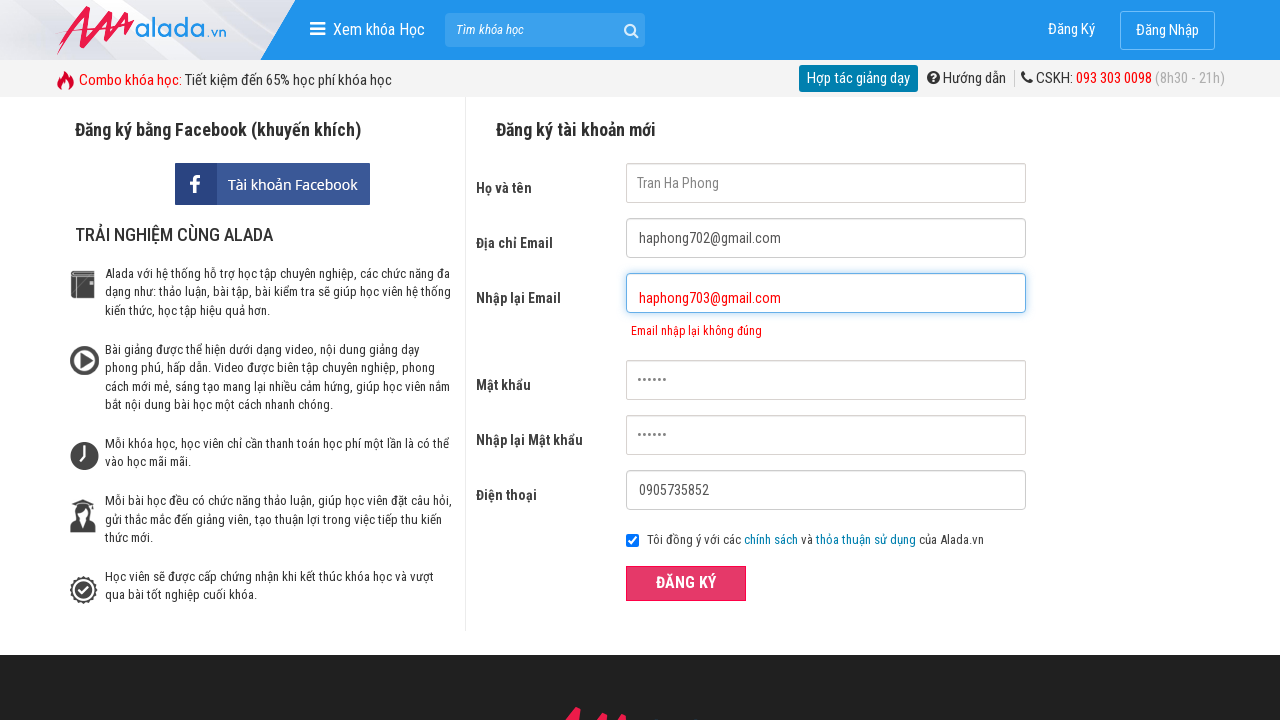

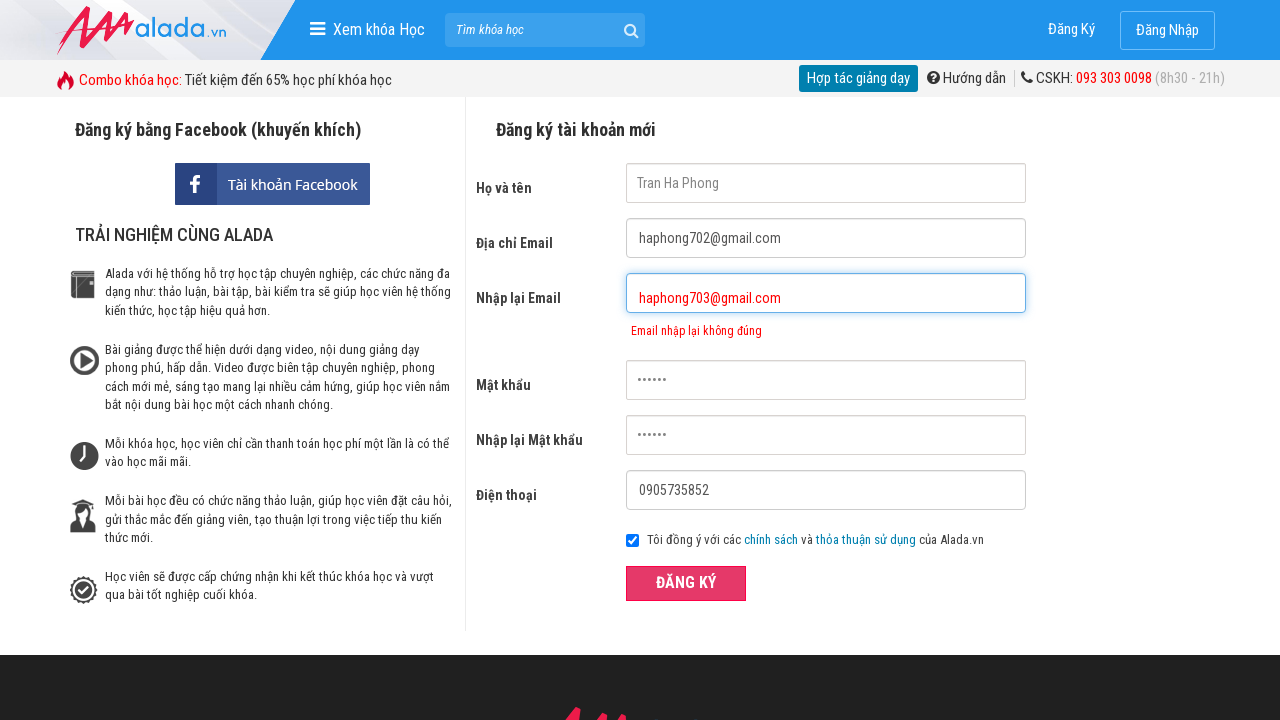